Tests the sign-in modal display behavior by opening the modal via the sign-in link, then closing it by clicking the close button, verifying the modal appears and disappears correctly.

Starting URL: https://www.demoblaze.com/index.html

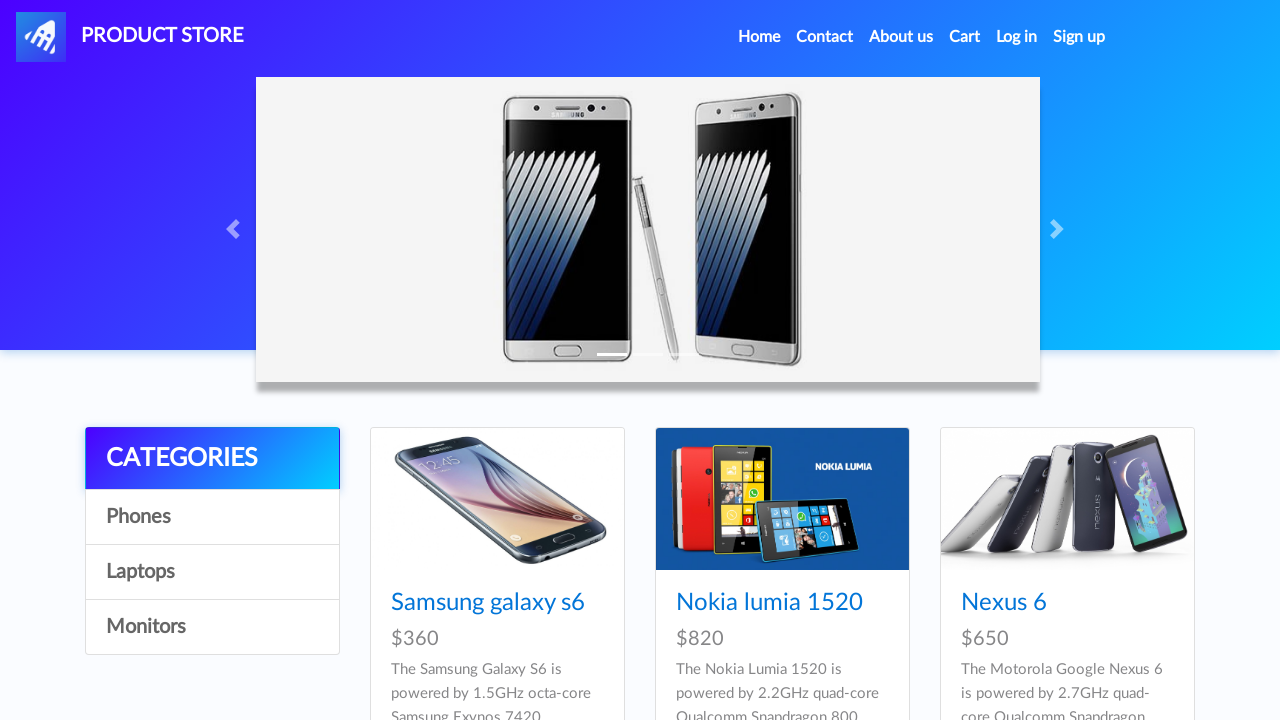

Sign-in button loaded on page
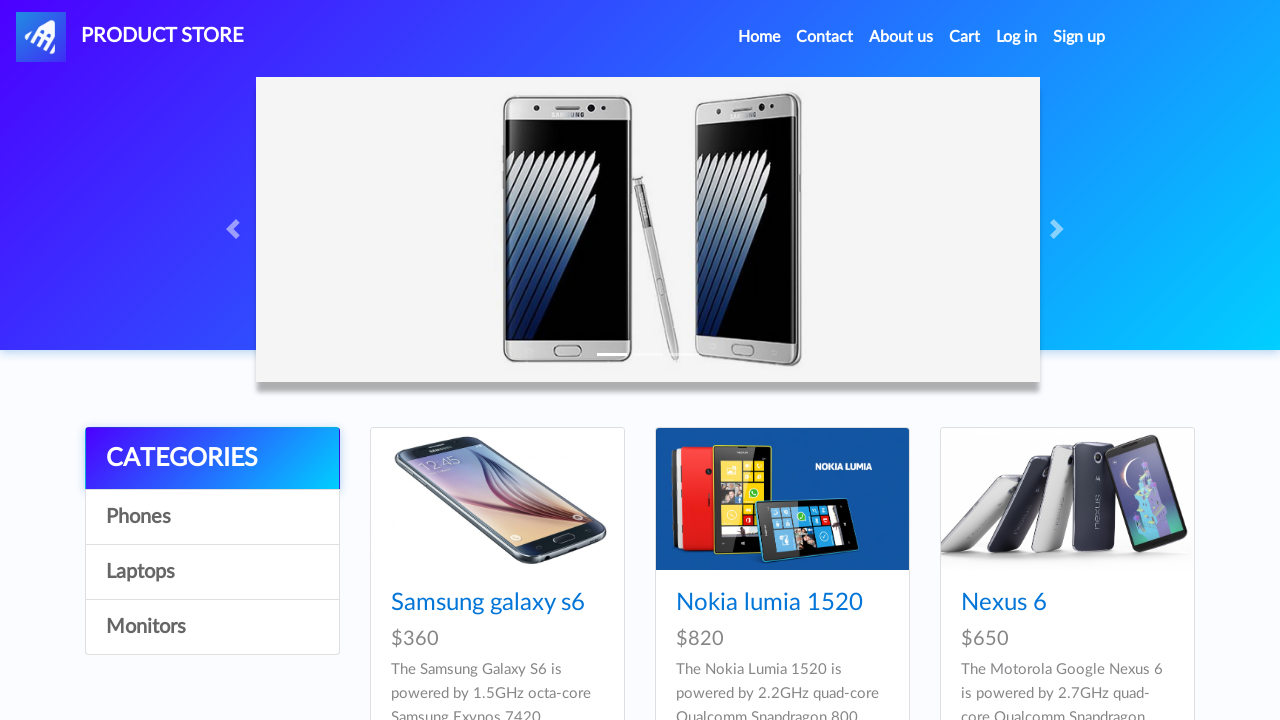

Clicked sign-in link to open modal at (1079, 37) on #signin2
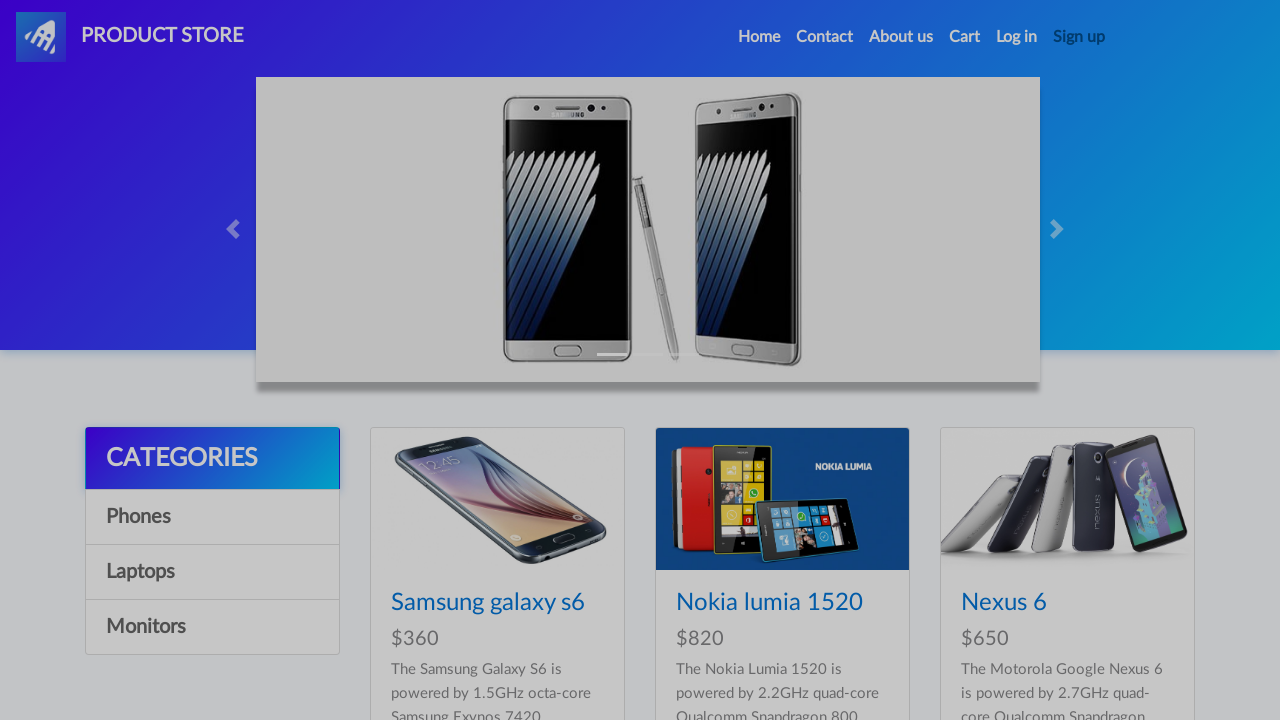

Sign-in modal appeared on screen
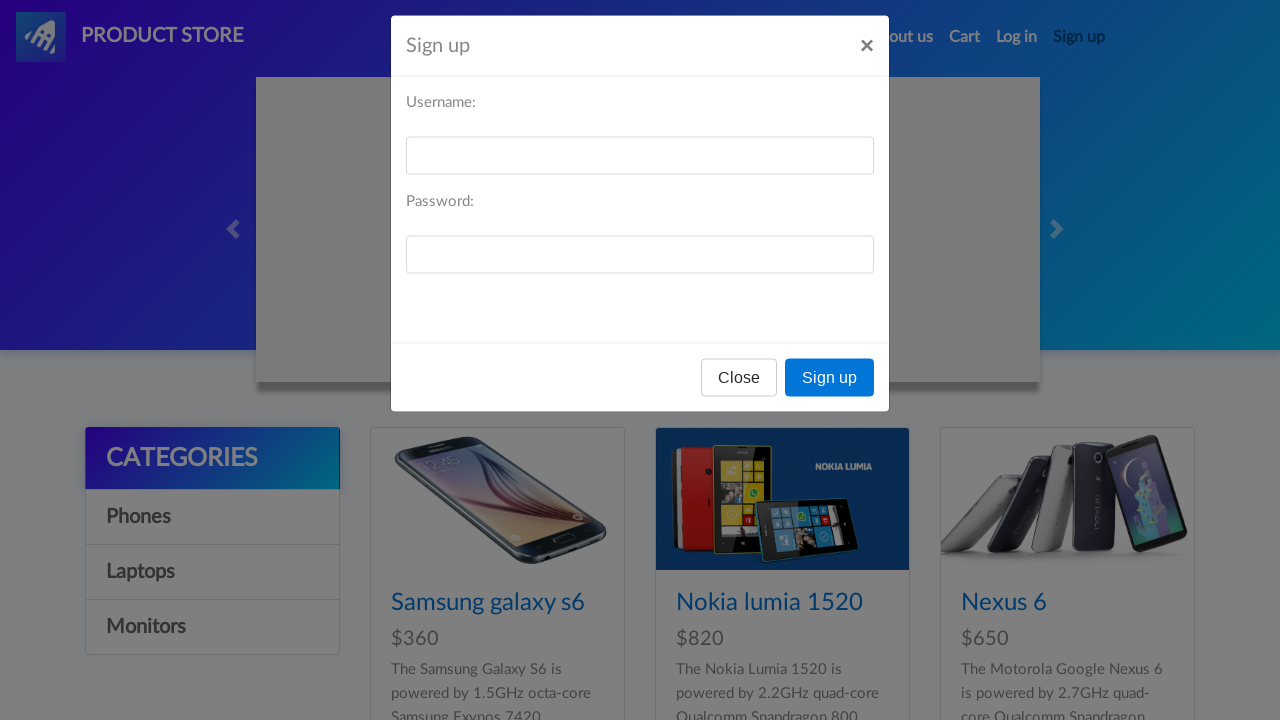

Clicked close button (X) in modal header at (867, 60) on #signInModal > div > div > div.modal-header > button > span
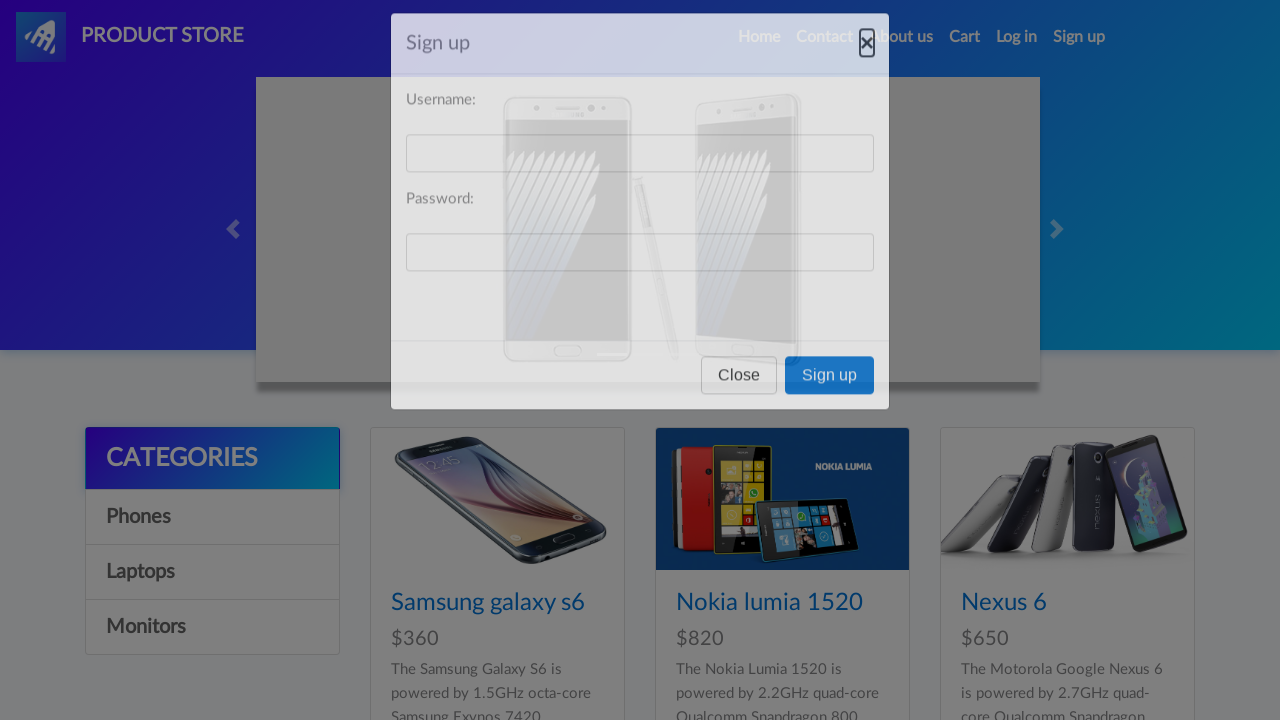

Sign-in modal closed and disappeared
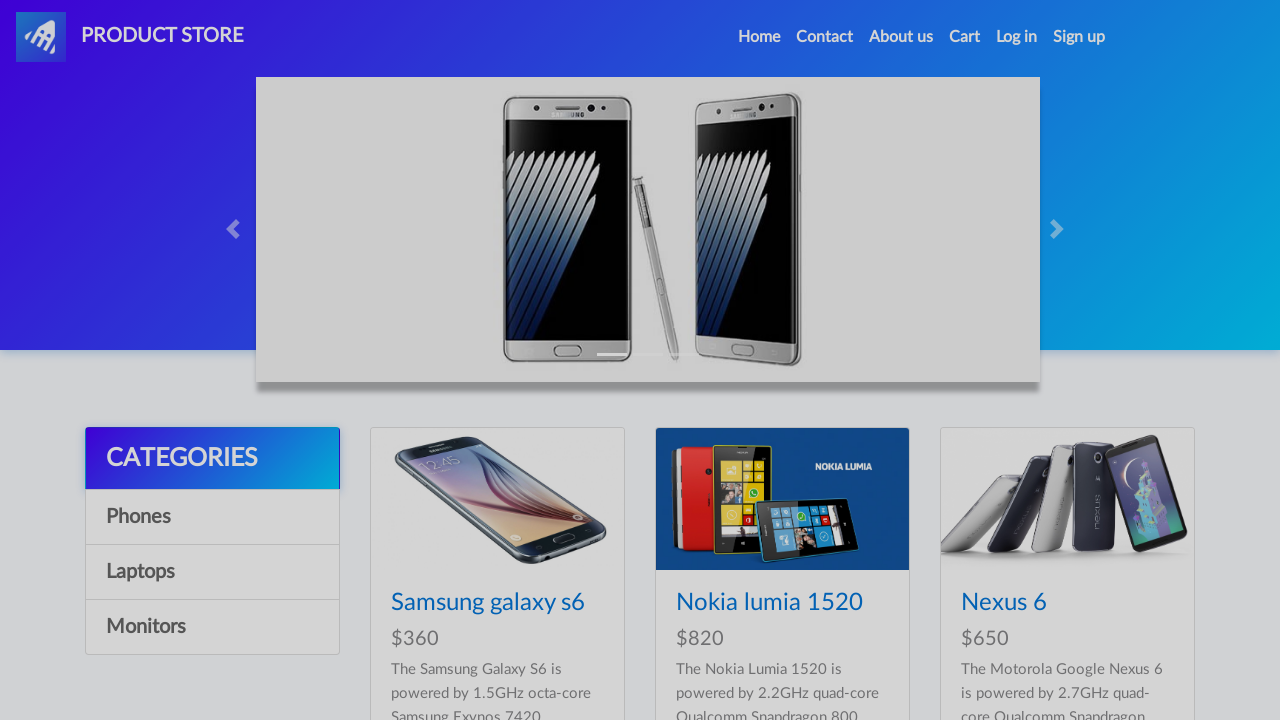

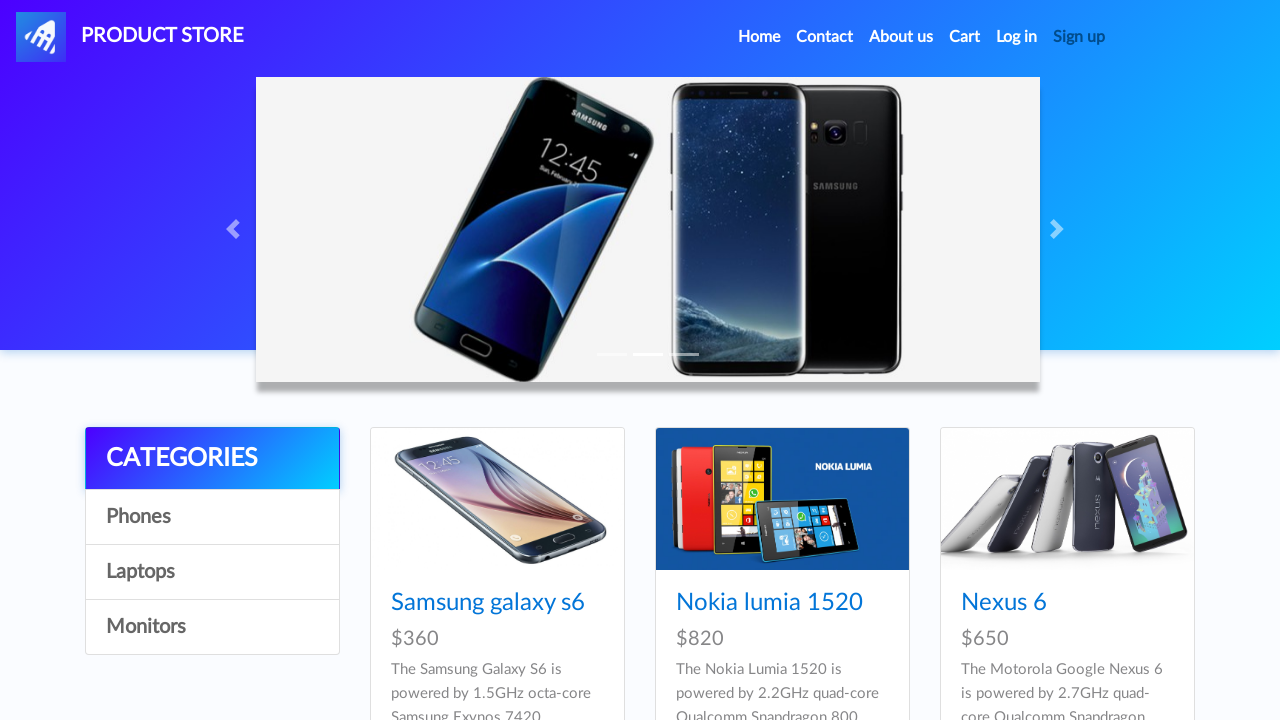